Tests that static images remain consistent after clicking the static content link and refreshing the page.

Starting URL: https://the-internet.herokuapp.com/

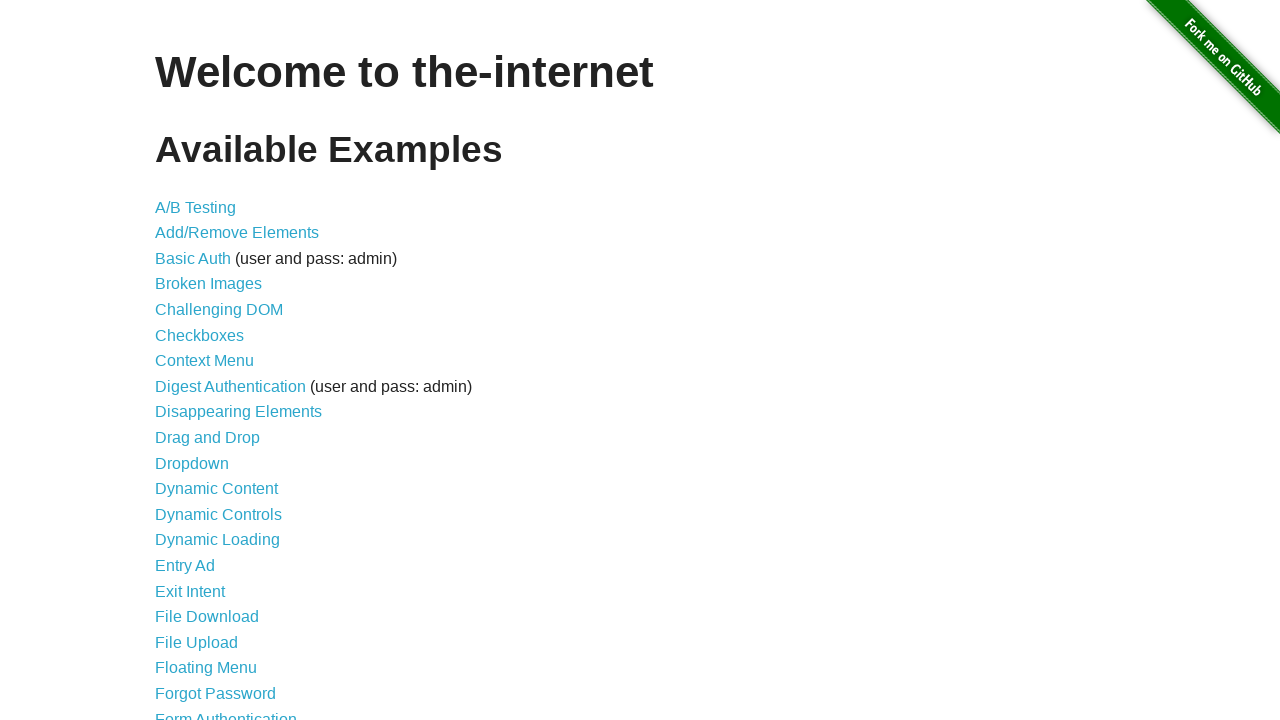

Waited for h1 heading to load on the-internet.herokuapp.com homepage
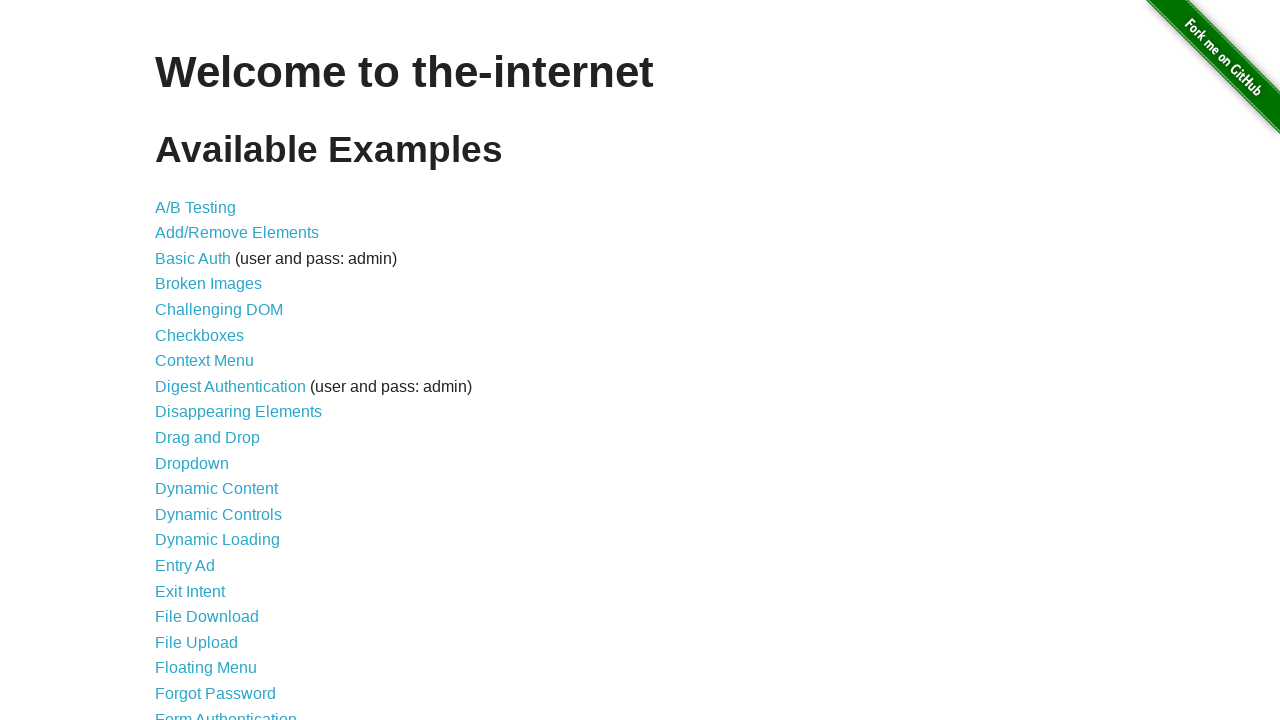

Clicked on Dynamic Content link (12th item in navigation list) at (216, 489) on xpath=/html/body/div[2]/div/ul/li[12]/a
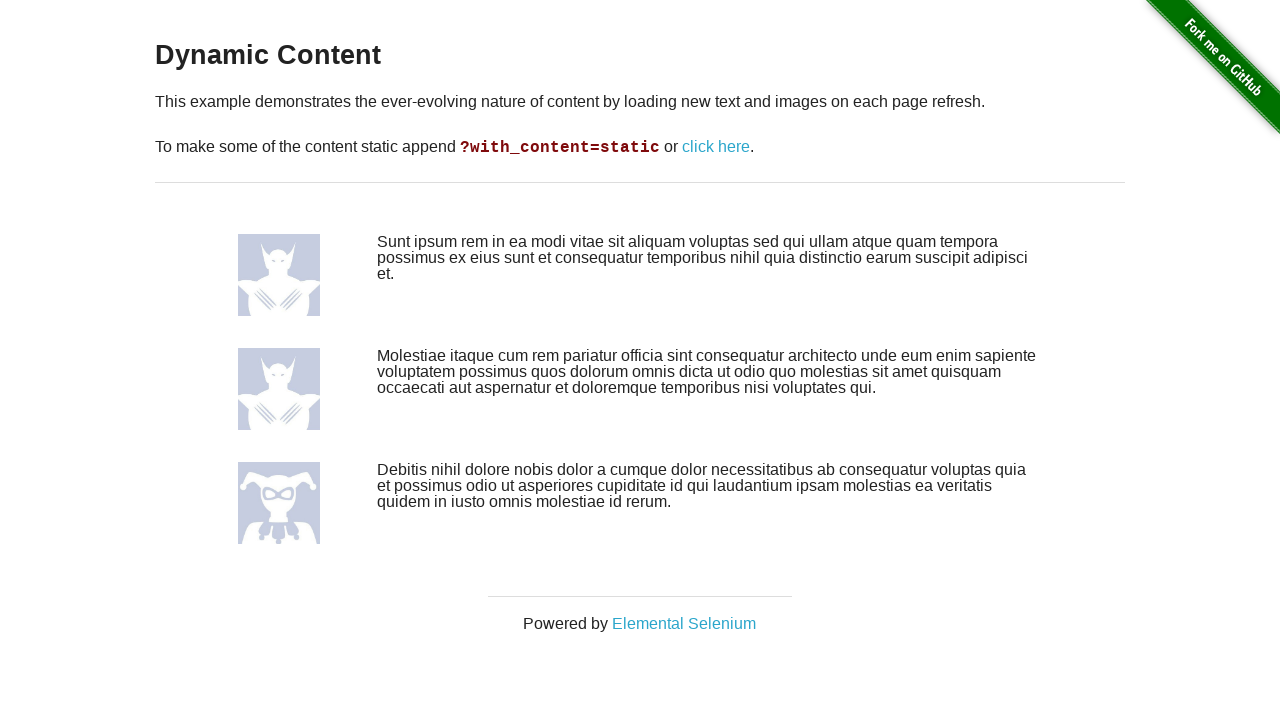

Clicked on the static content link at (716, 147) on xpath=/html/body/div[2]/div/div/p[2]/a
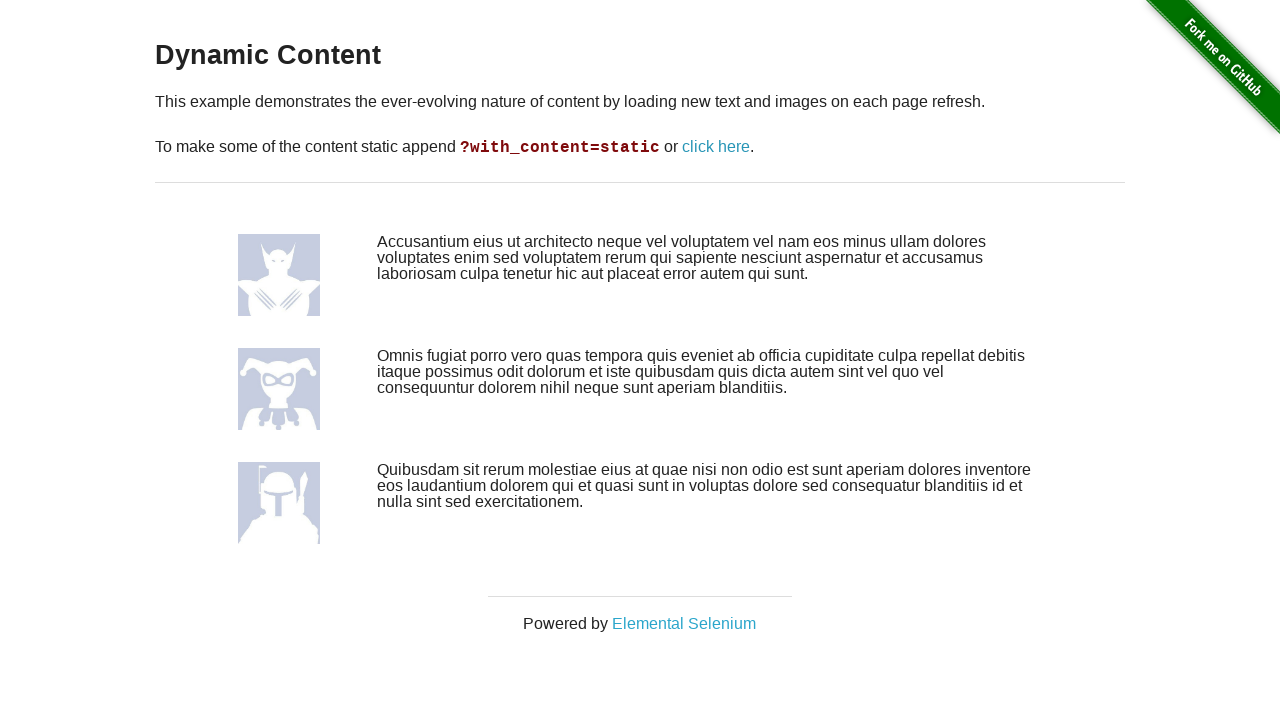

Waited for first static image to load
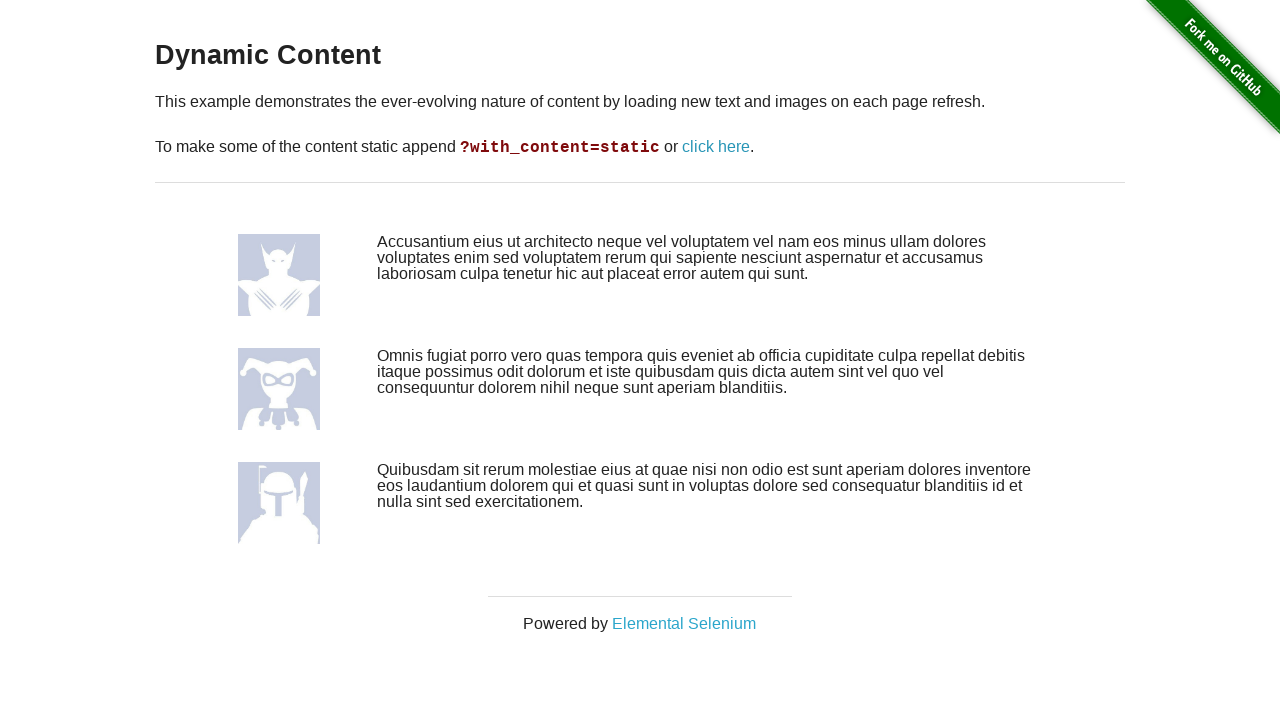

Waited for second static image to load
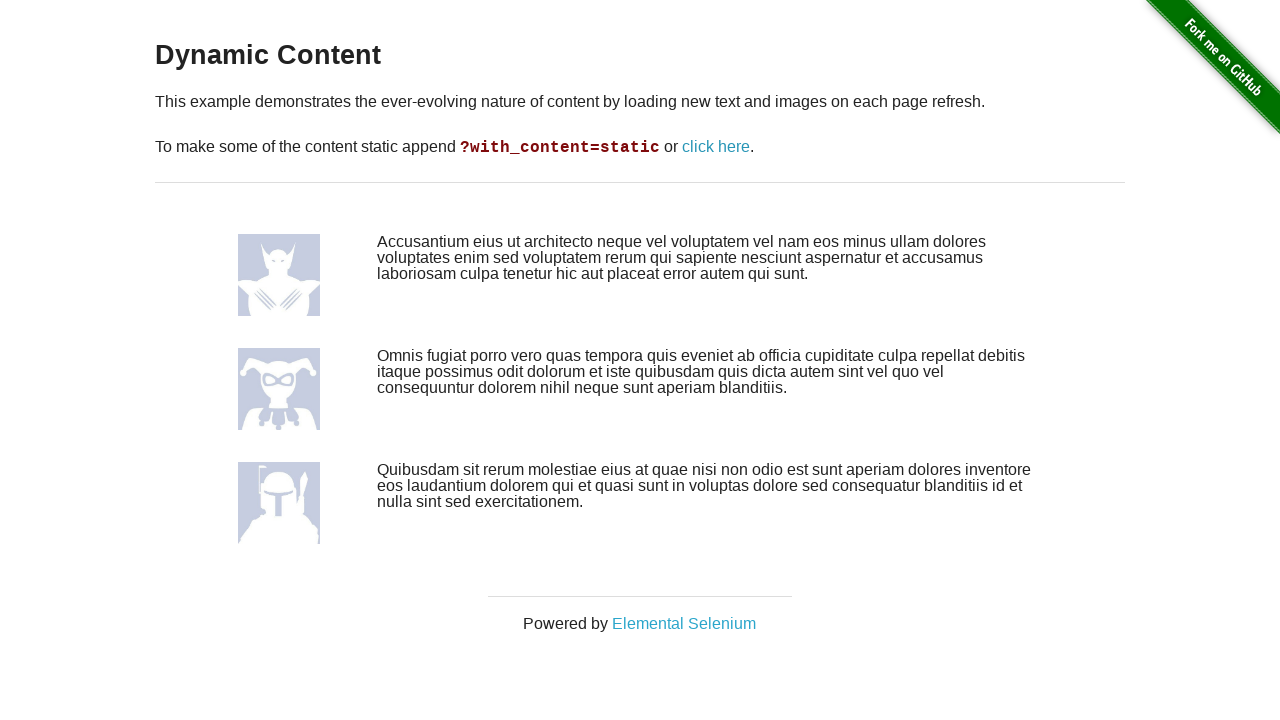

Refreshed the page
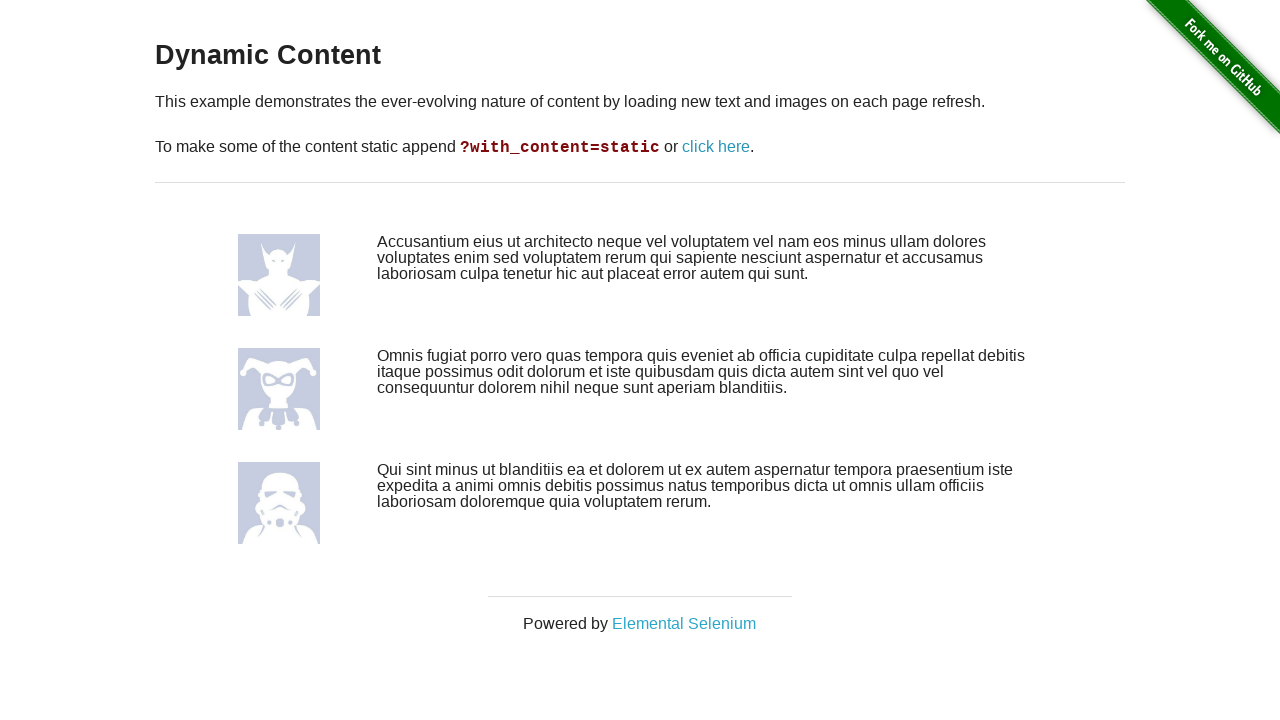

Waited for first static image to load after page refresh
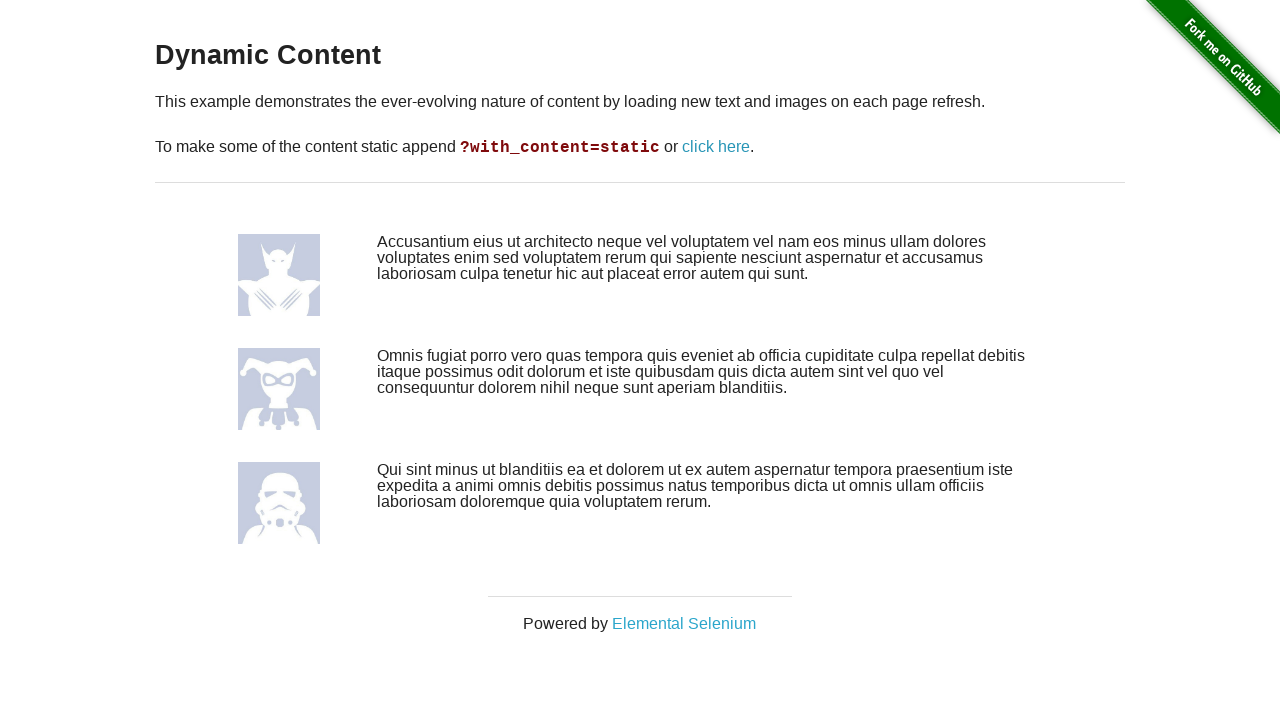

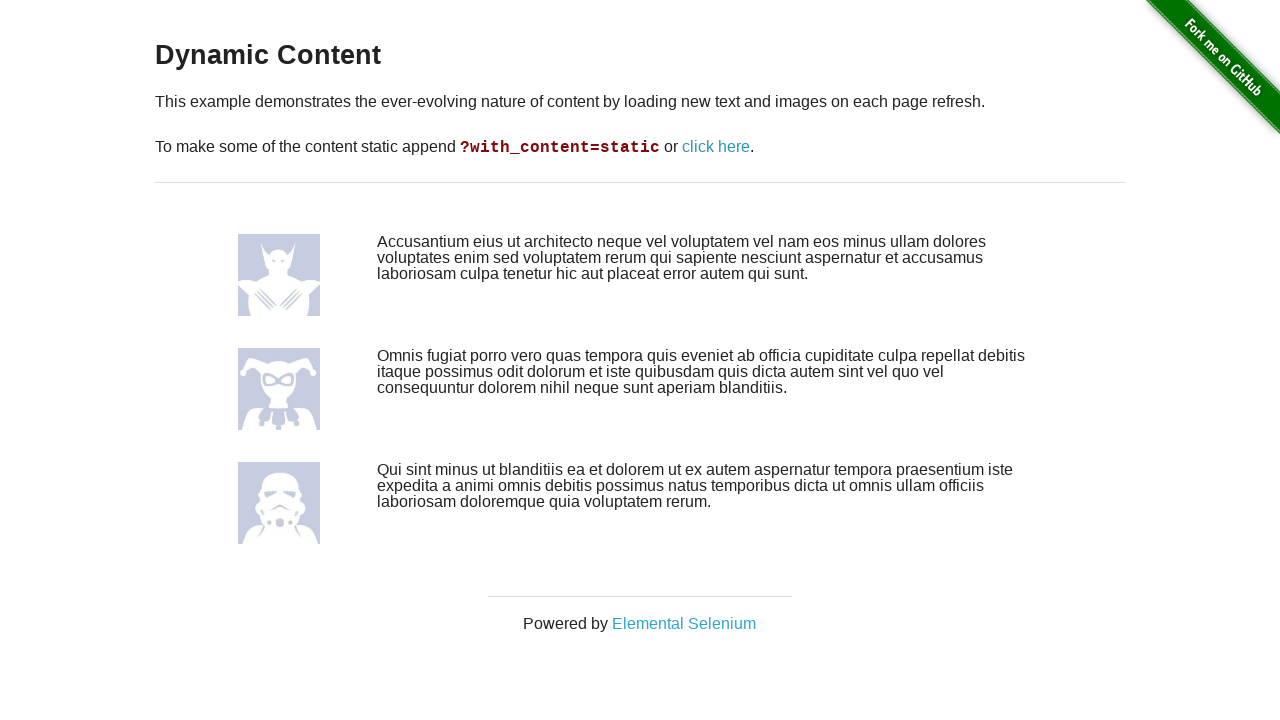